Tests appointment scheduling flow by filling out a consultation form with customer details and job type selection

Starting URL: https://homepro.herokuapp.com/index.php

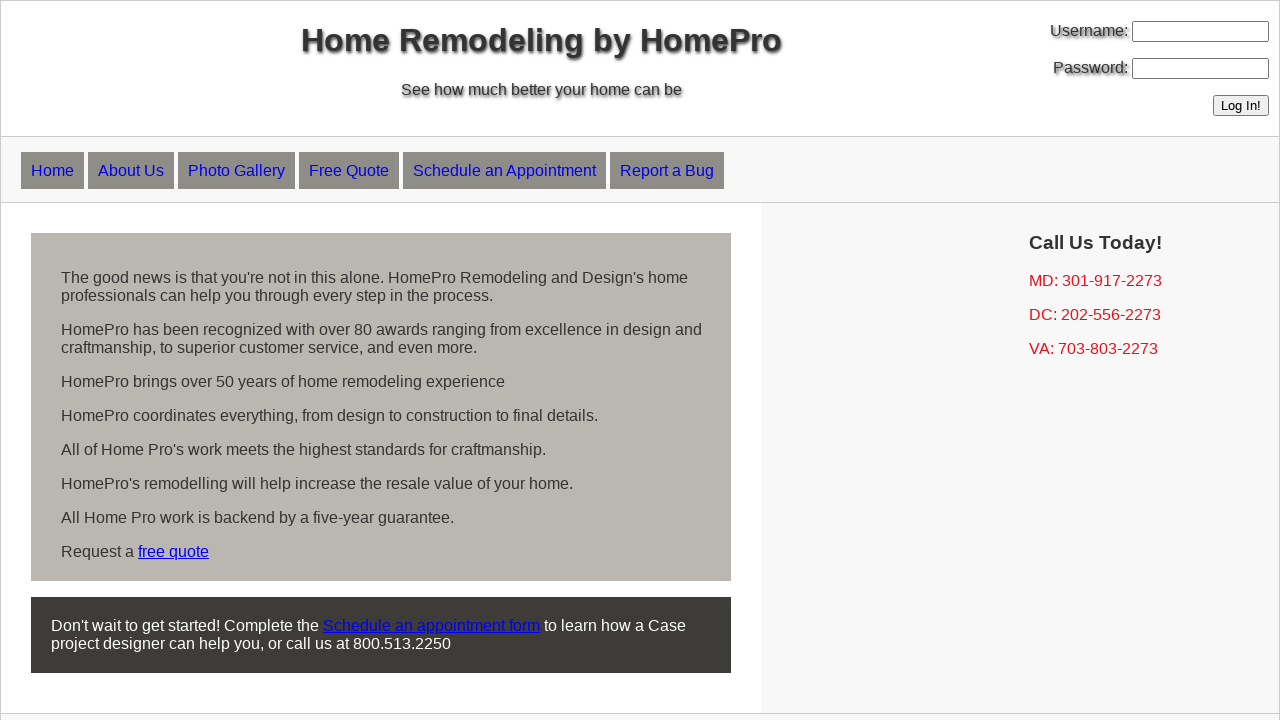

Clicked 'Schedule an Appointment' link at (504, 170) on text=Schedule an Appointment
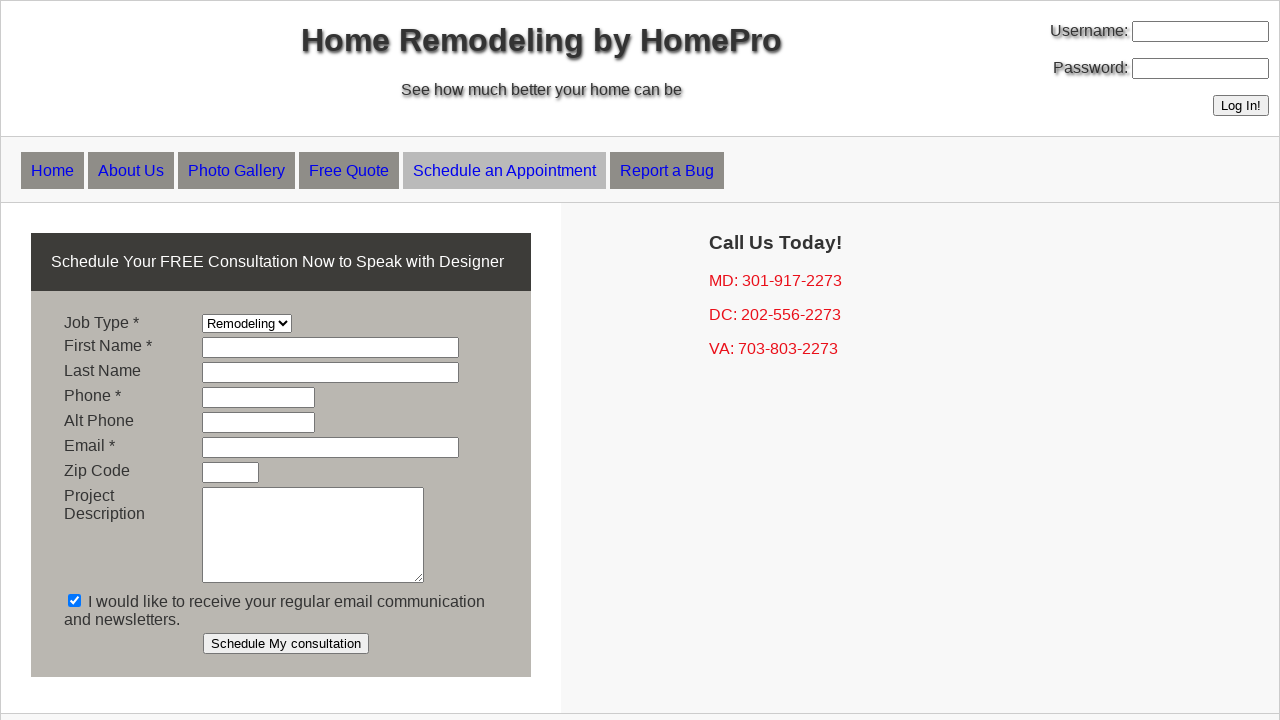

Order page loaded successfully
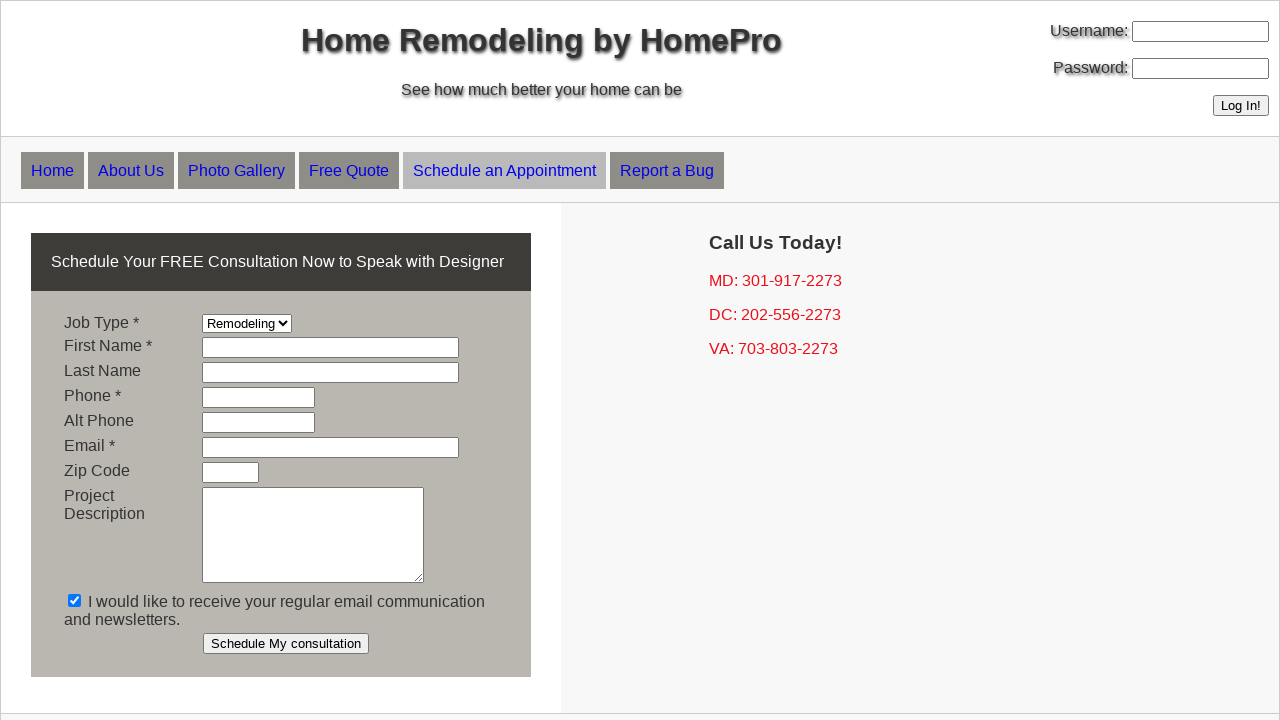

Selected 'Decorating' from job type dropdown on select[name='job_type']
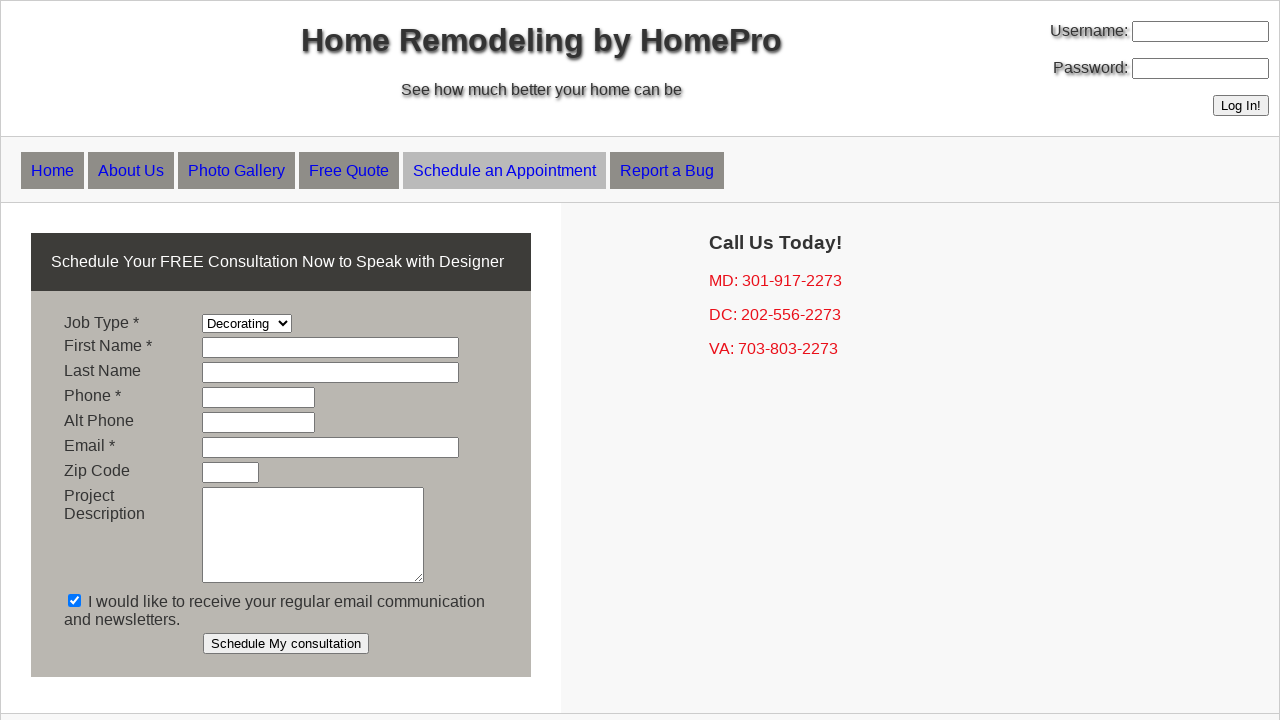

Filled first name field with 'Emma' on input[name='first_name']
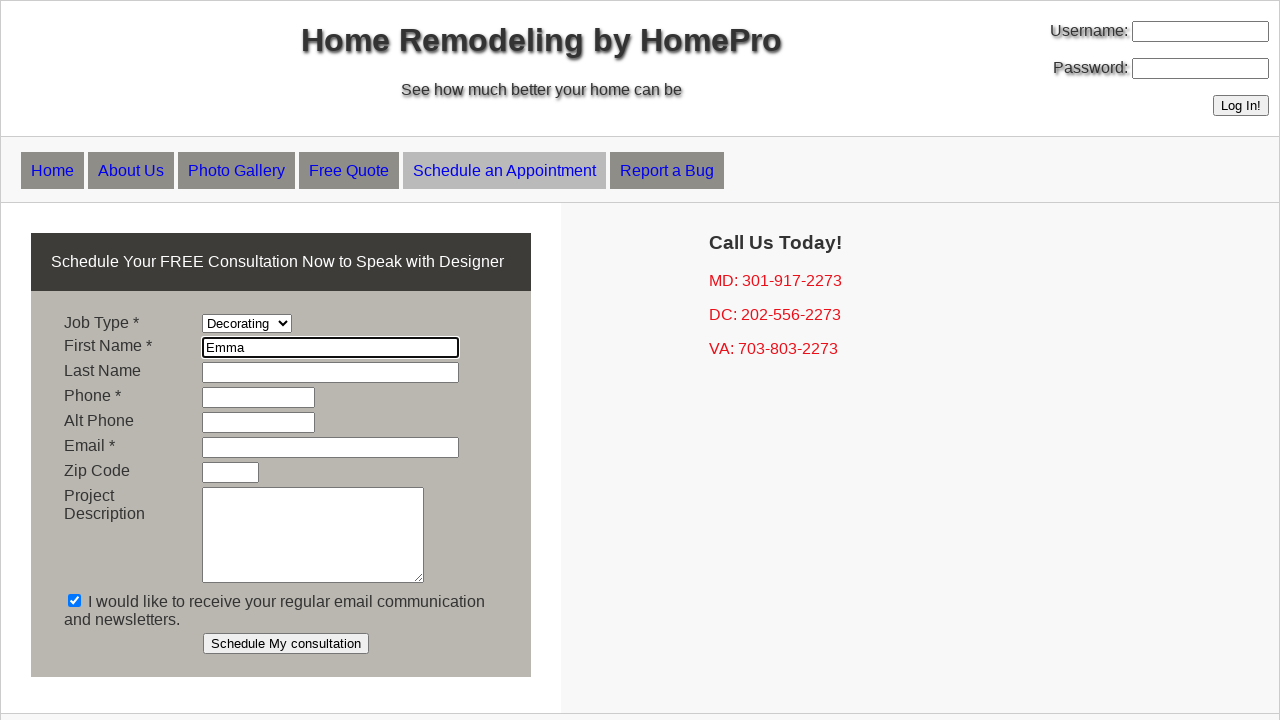

Filled last name field with 'Thompson' on input[name='last_name']
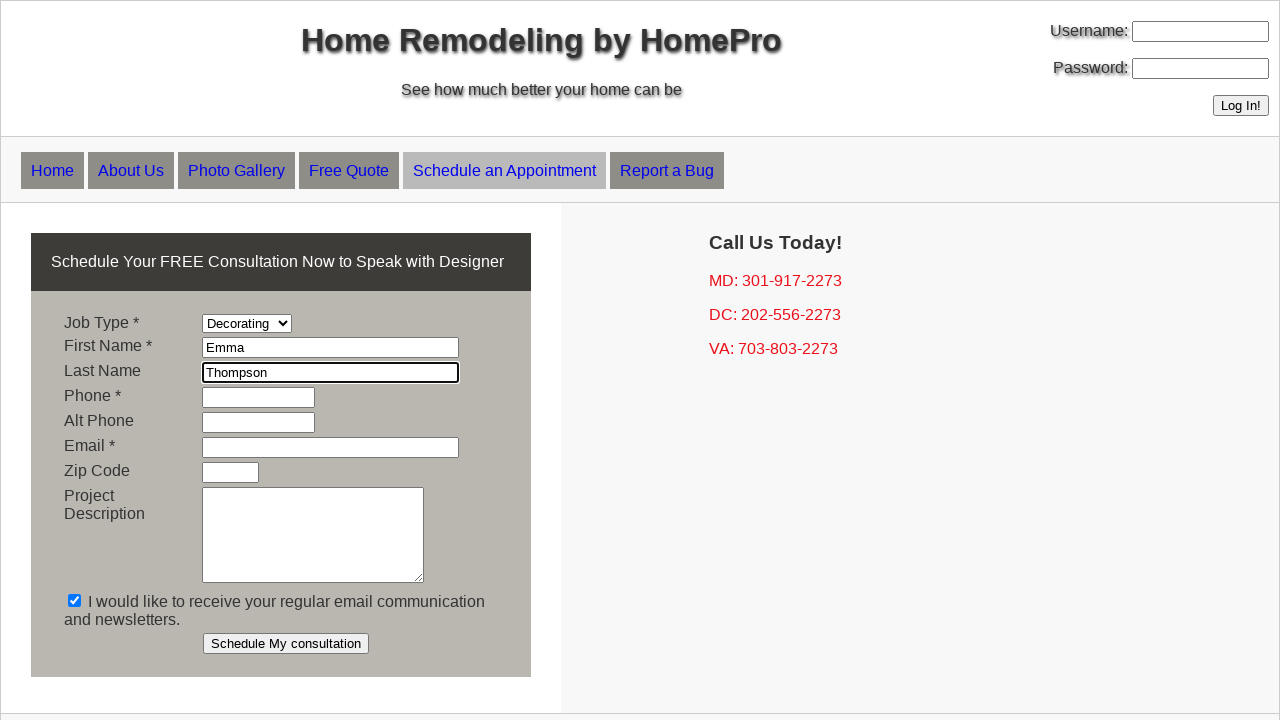

Filled phone number field with '415-555-3847' on input[name='phone']
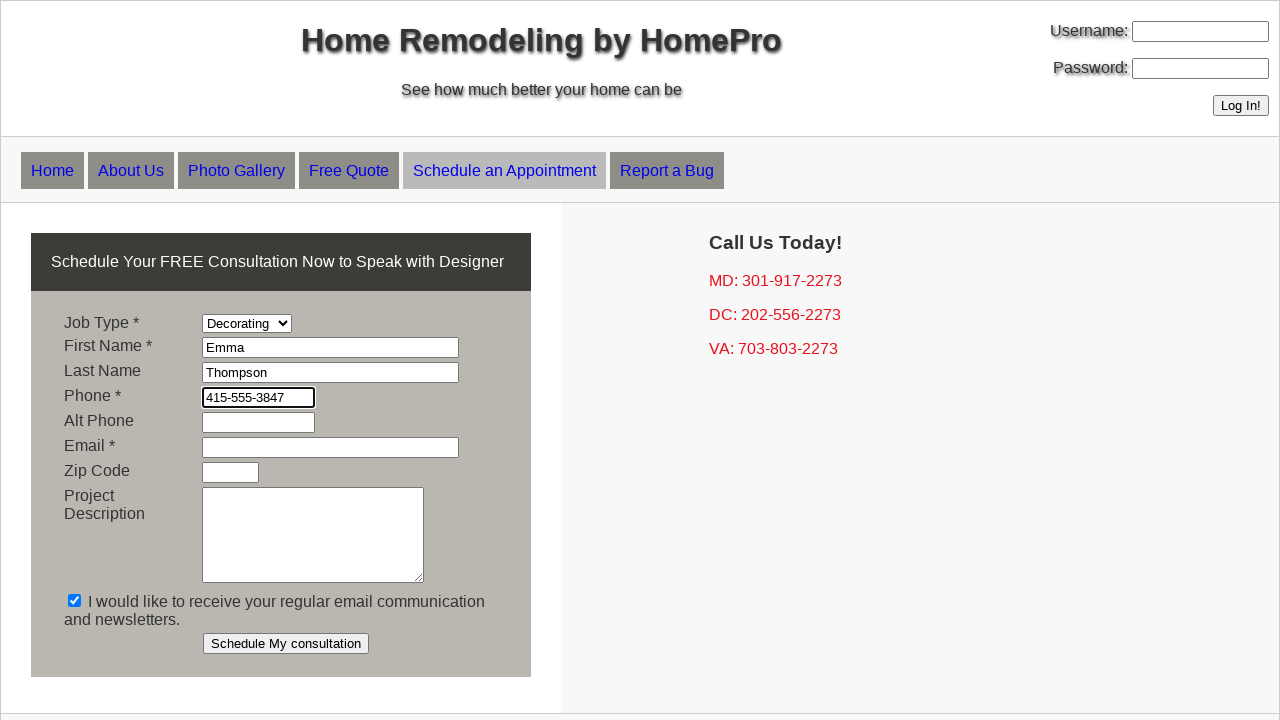

Filled email field with 'emma.thompson@example.com' on input[name='email']
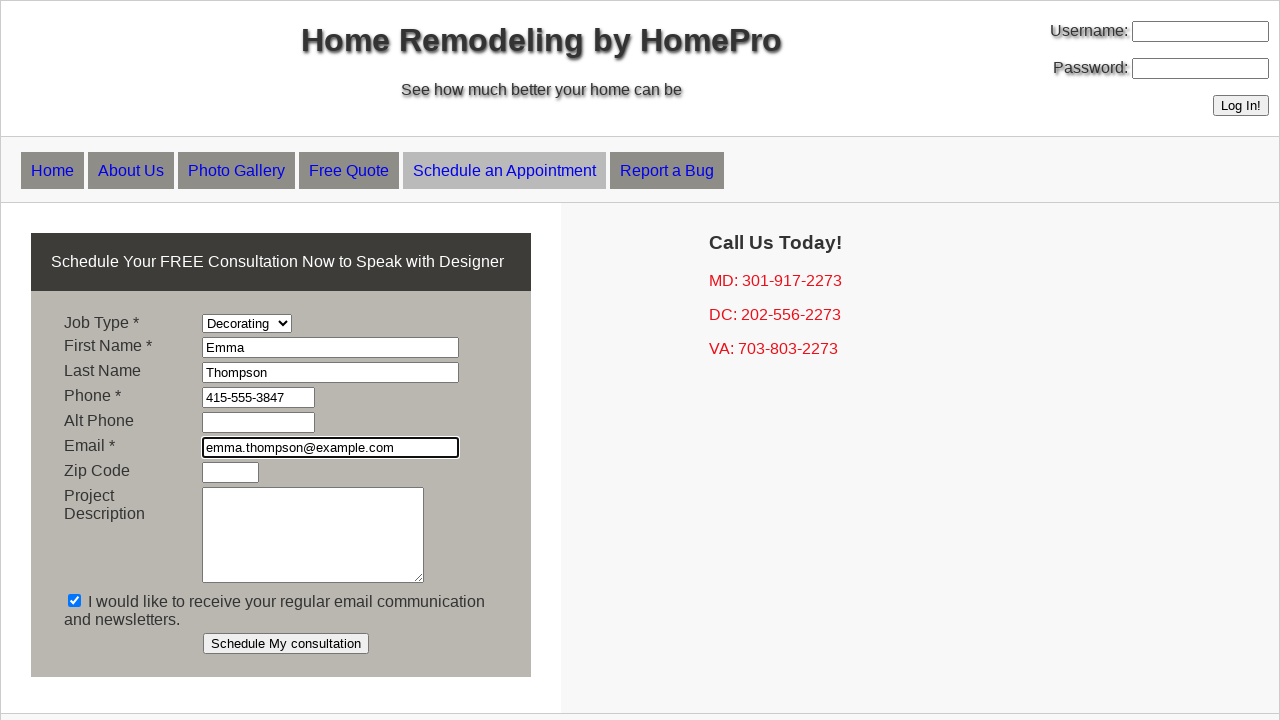

Clicked 'Schedule My consultation' submit button at (286, 644) on input[value='Schedule My consultation']
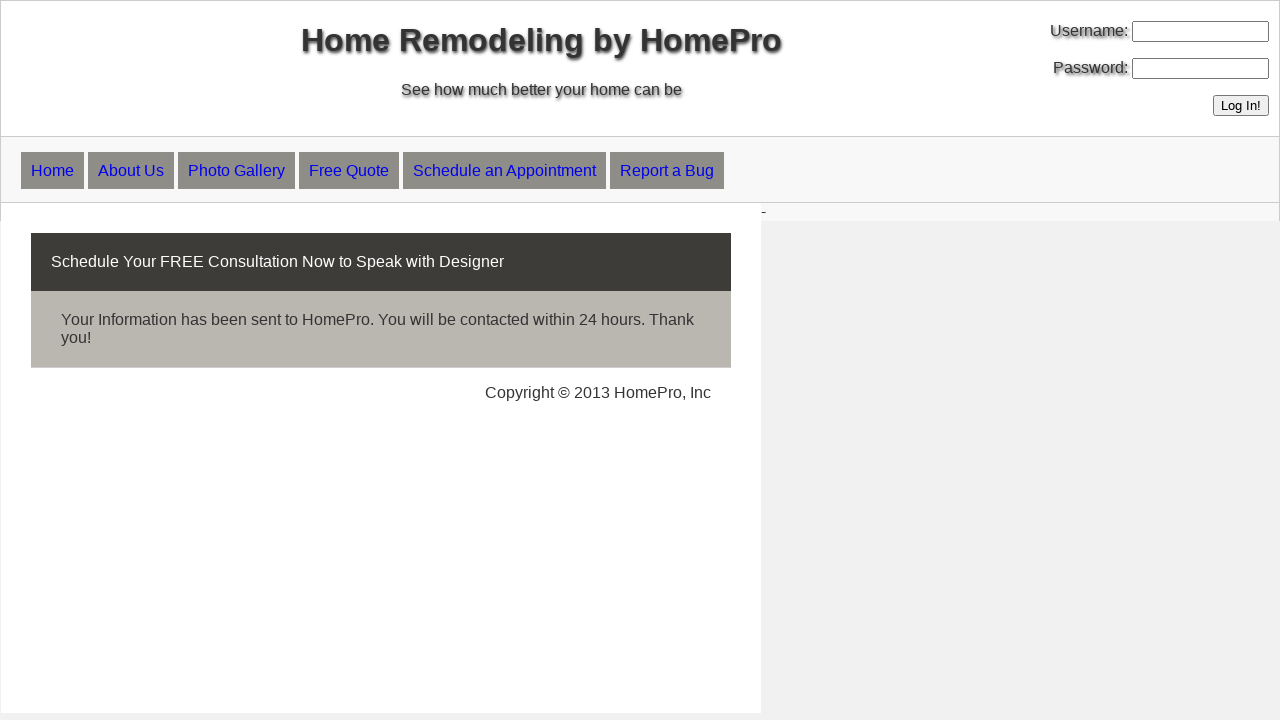

Confirmation page loaded successfully - appointment scheduled
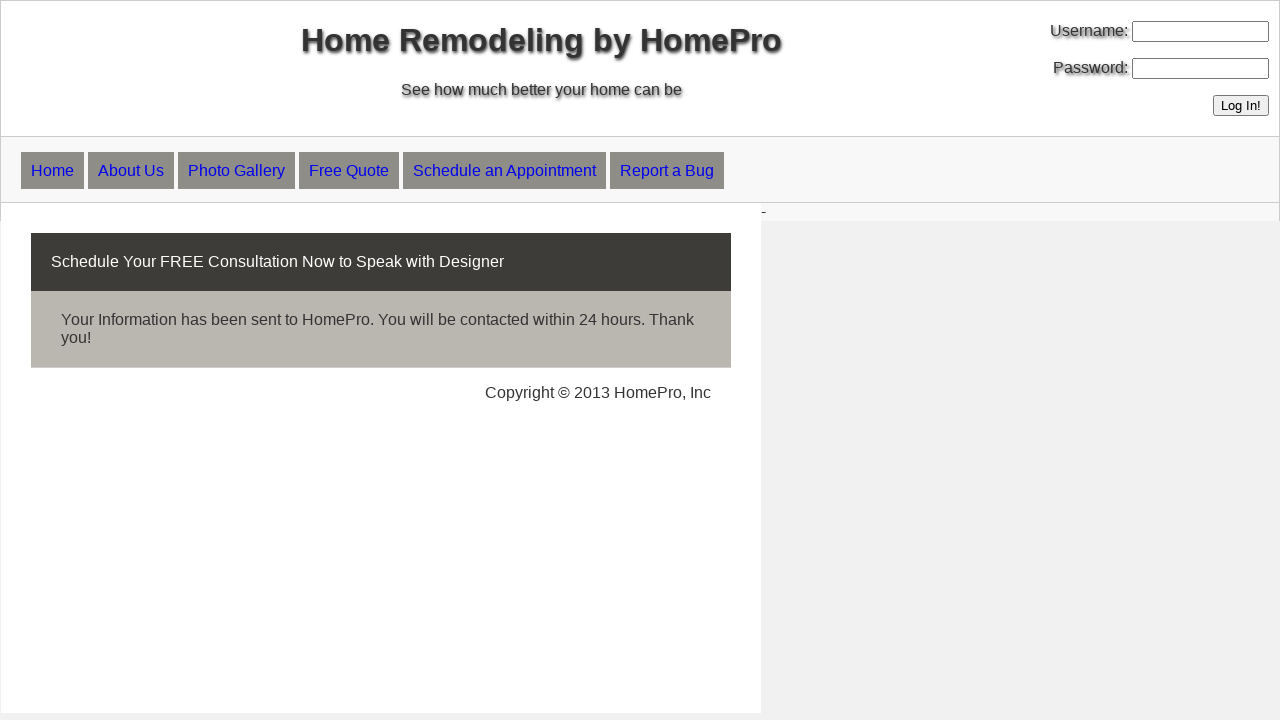

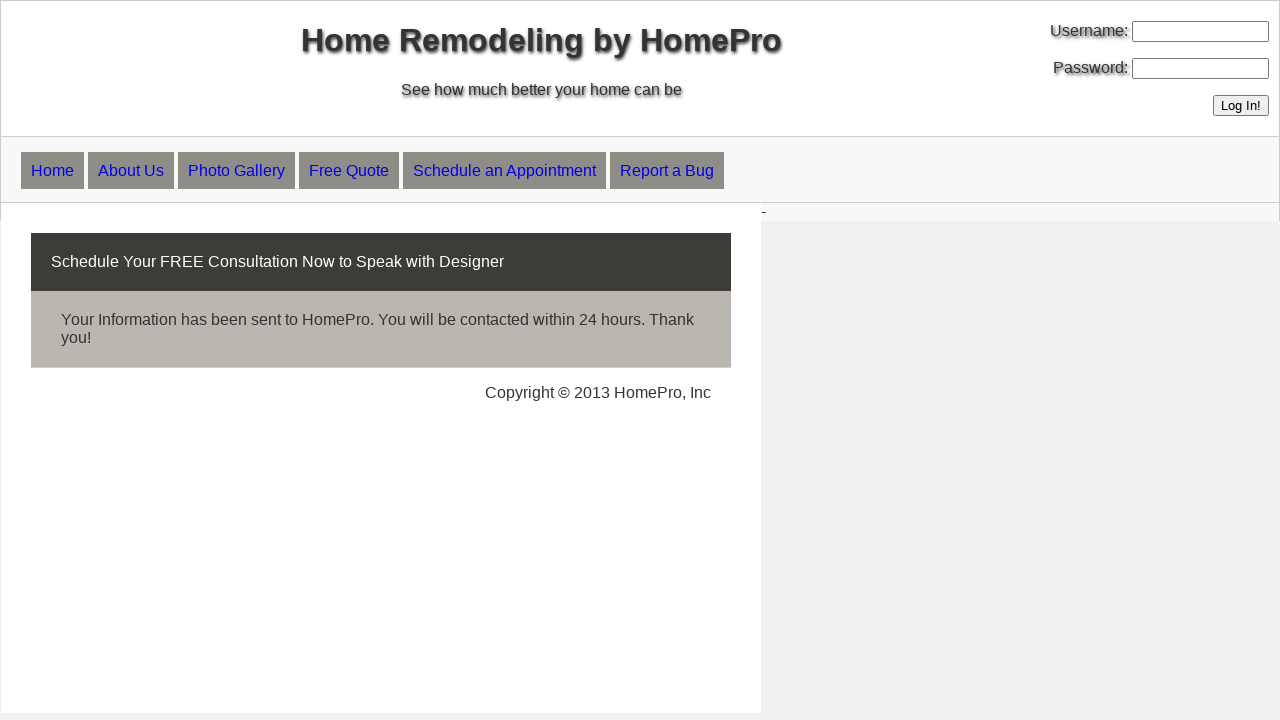